Tests browser navigation functionality by clicking a link and using browser back/forward navigation buttons

Starting URL: https://www.devlabsalliance.com/

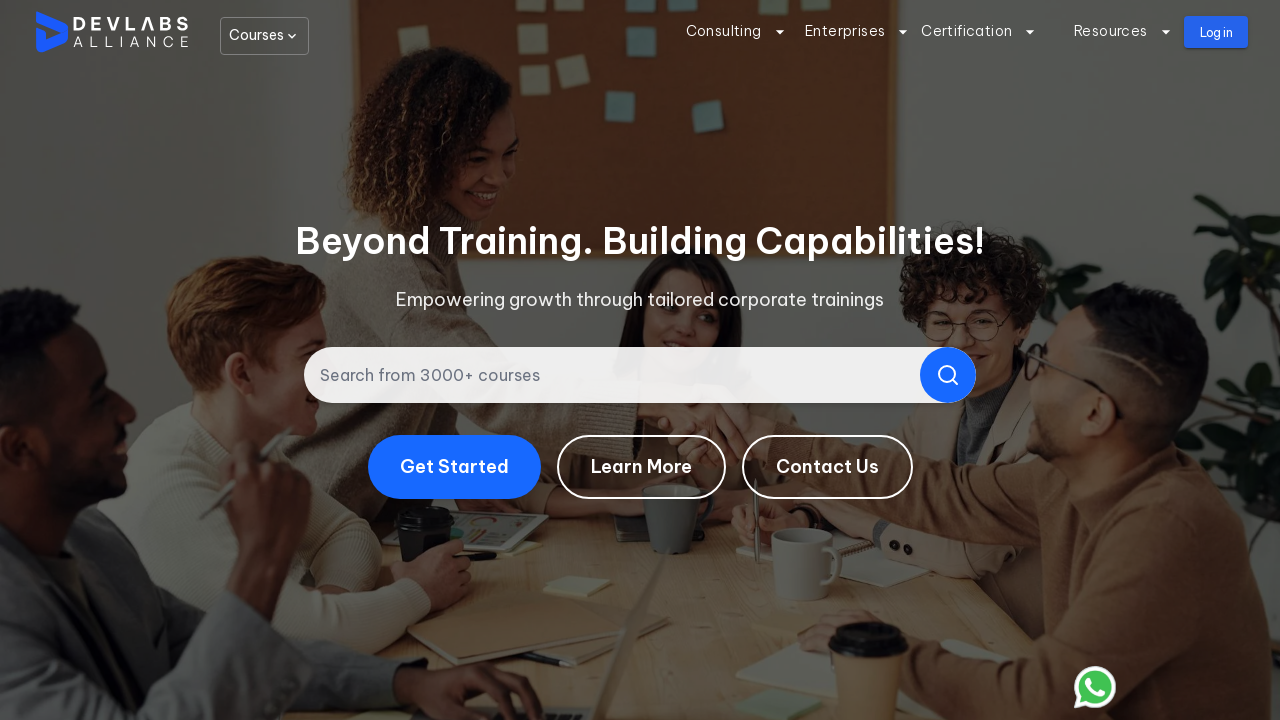

Reloaded the page (1st reload)
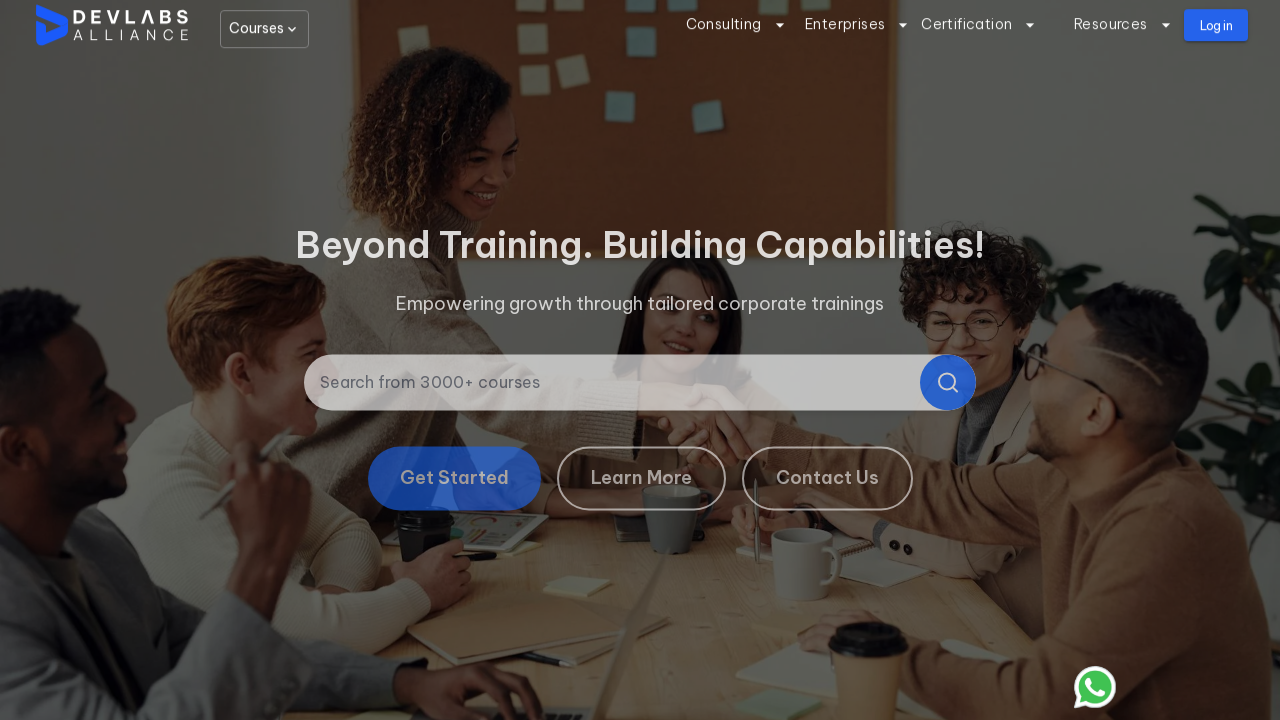

Reloaded the page (2nd reload)
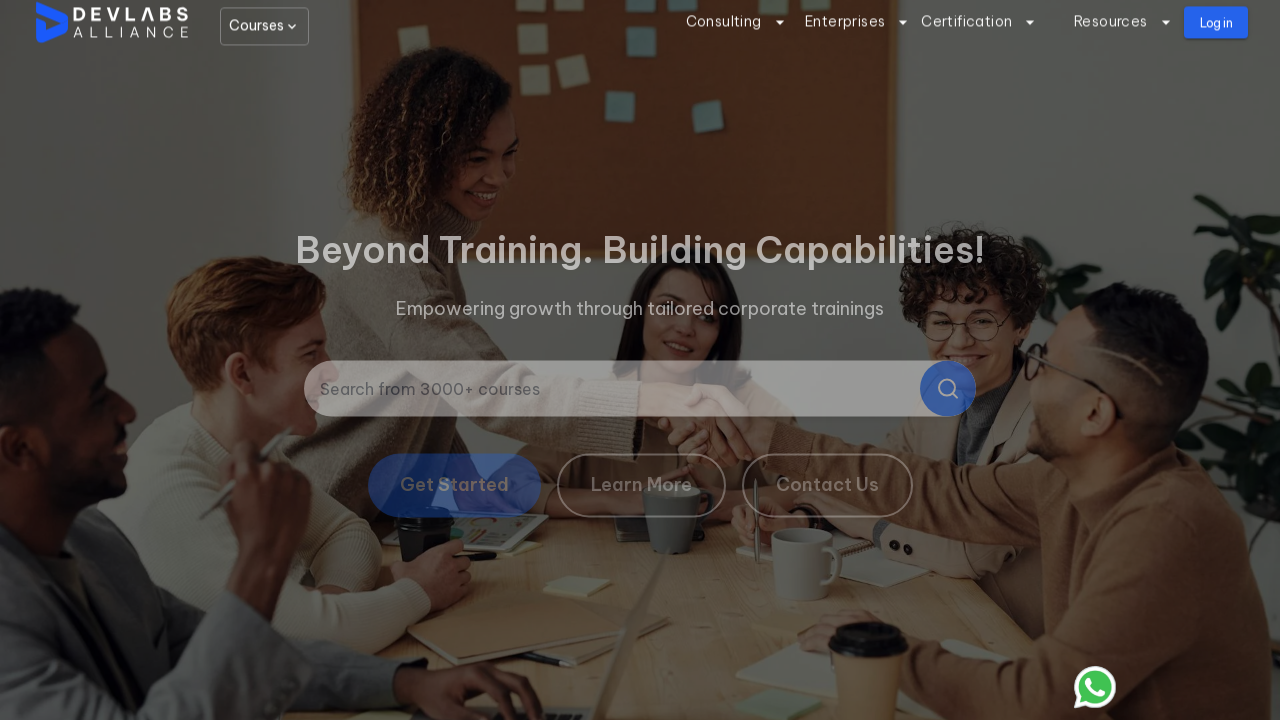

Reloaded the page (3rd reload)
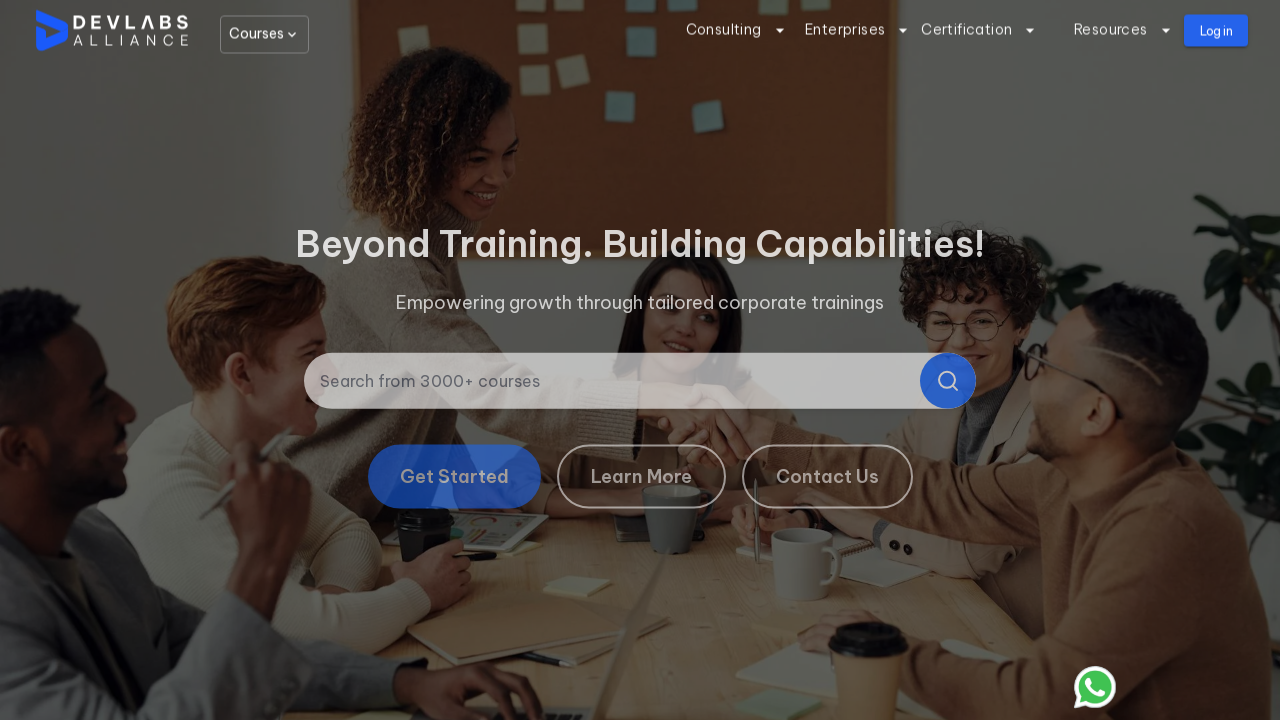

Reloaded the page (4th reload)
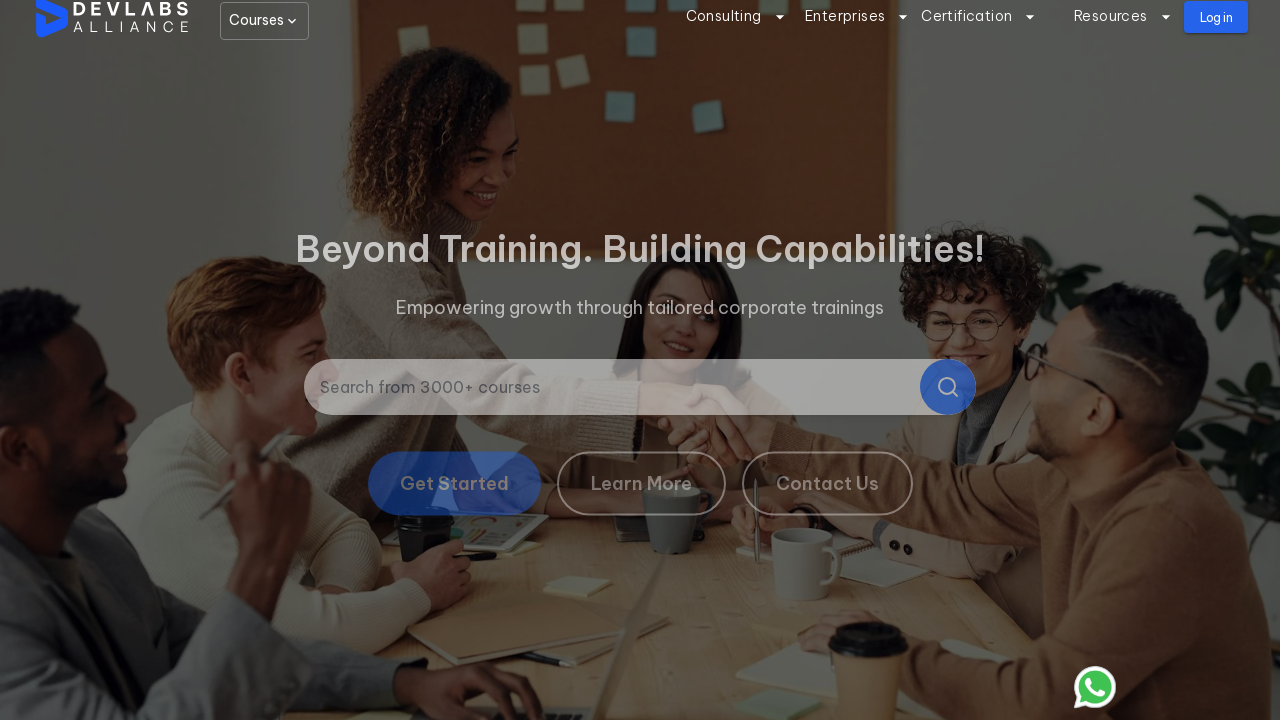

Clicked on TRAINING link at (640, 241) on text=TRAINING
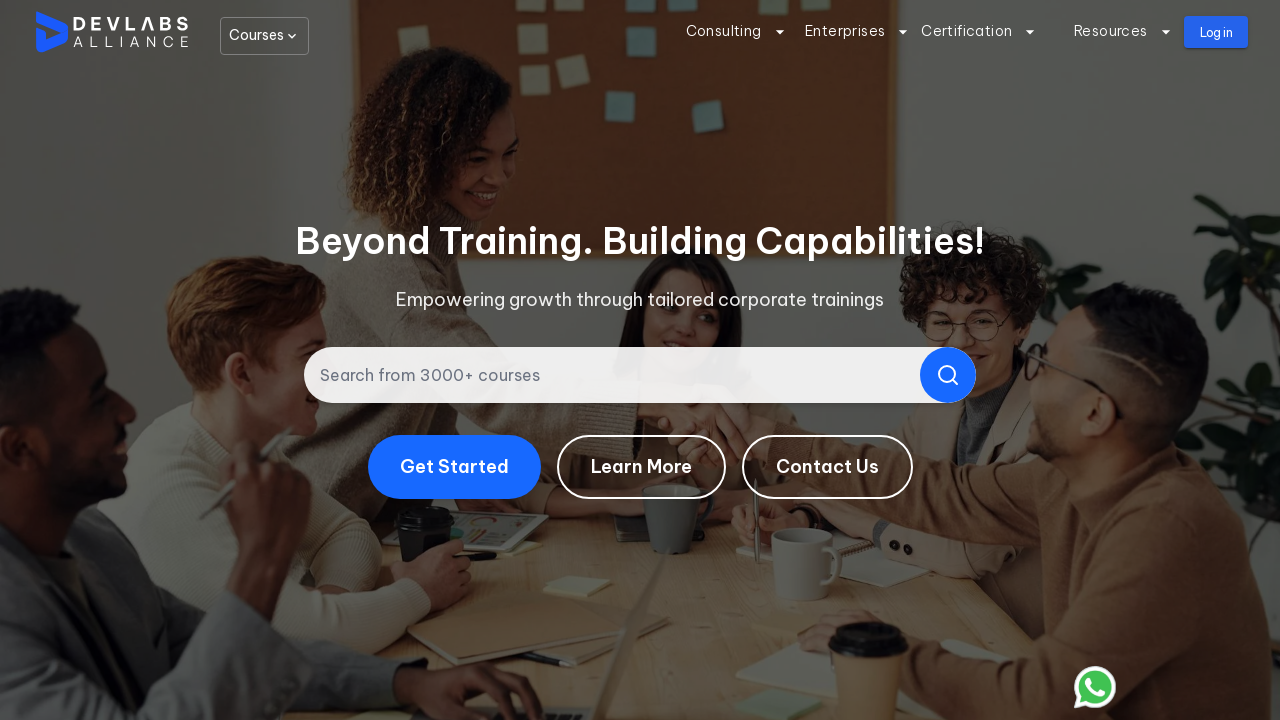

Navigated back to previous page
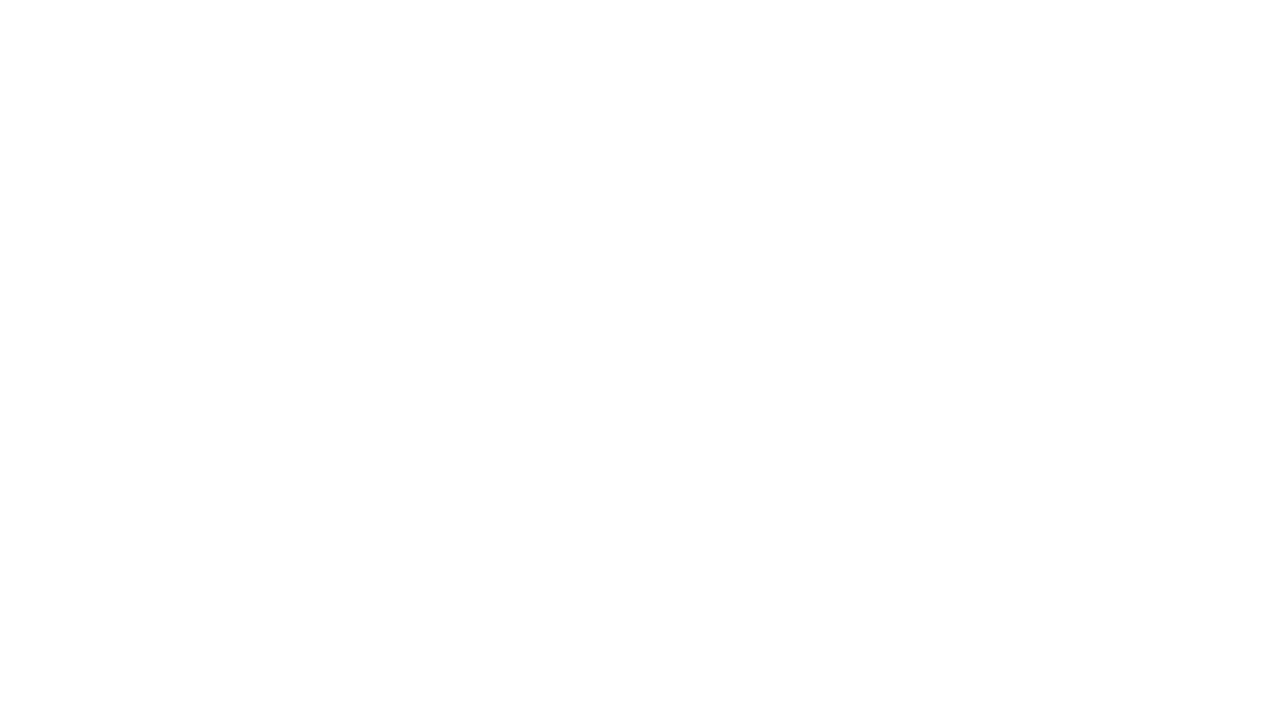

Navigated forward
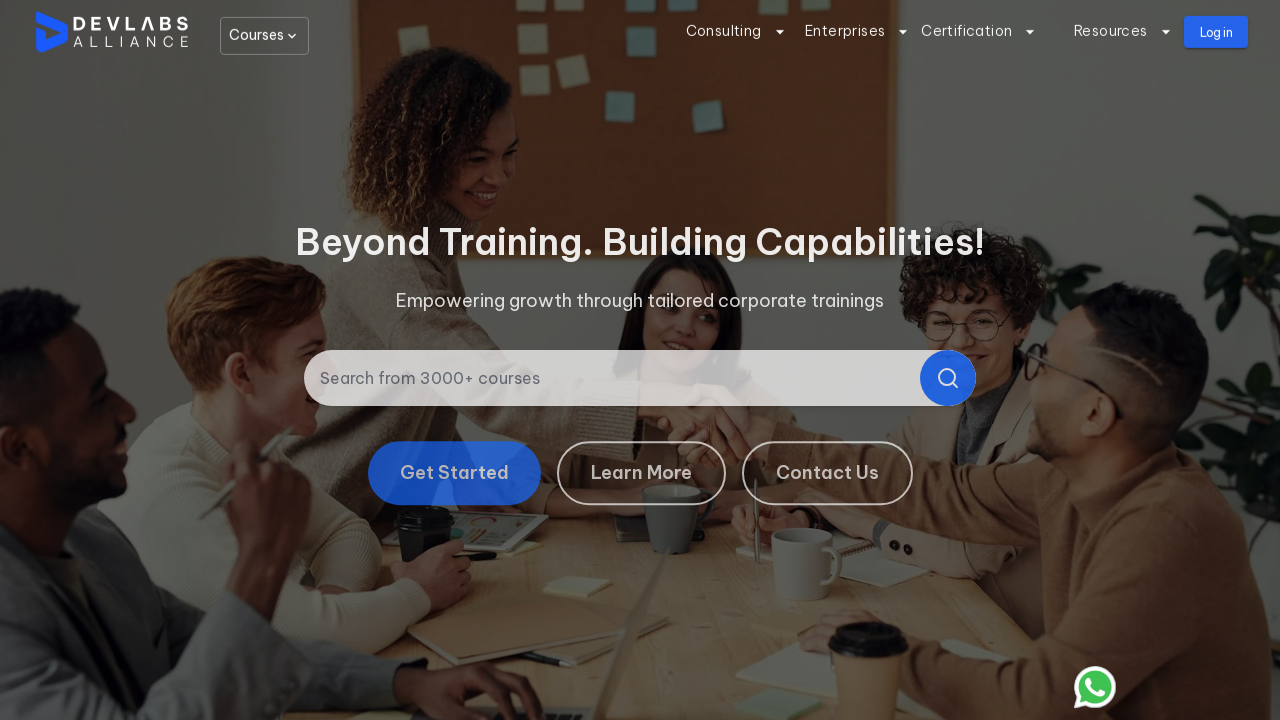

Navigated back again
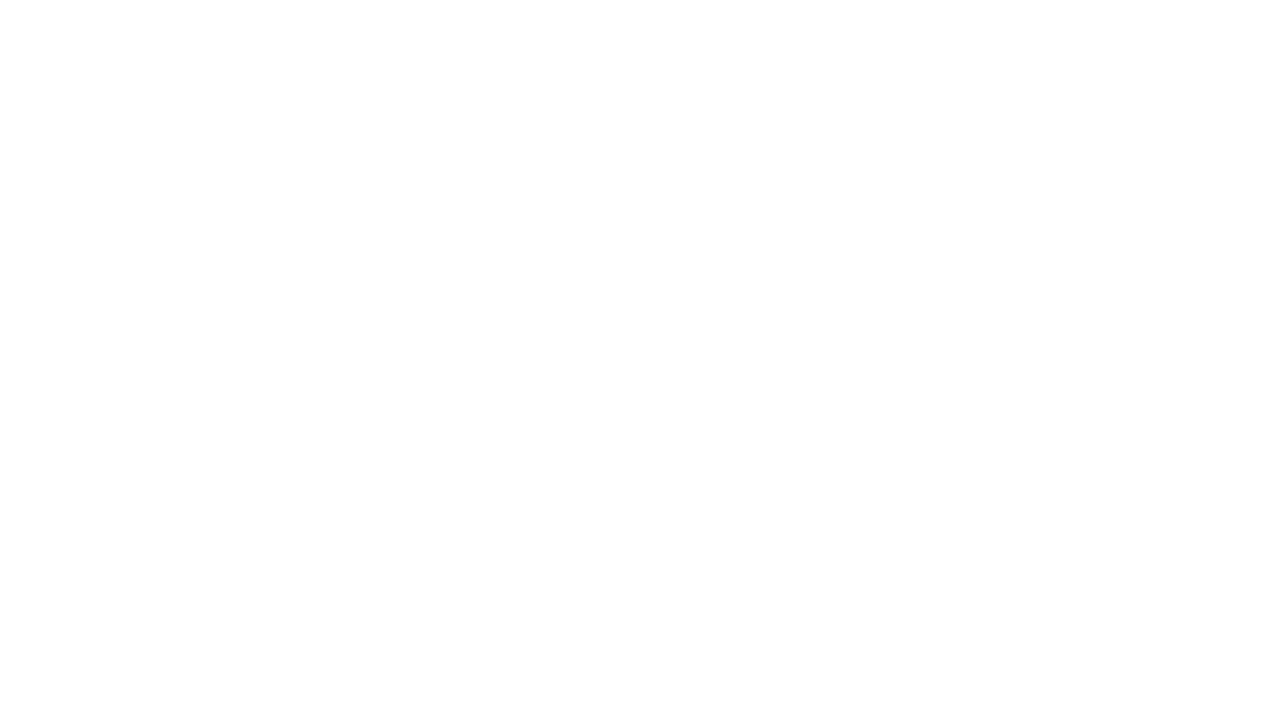

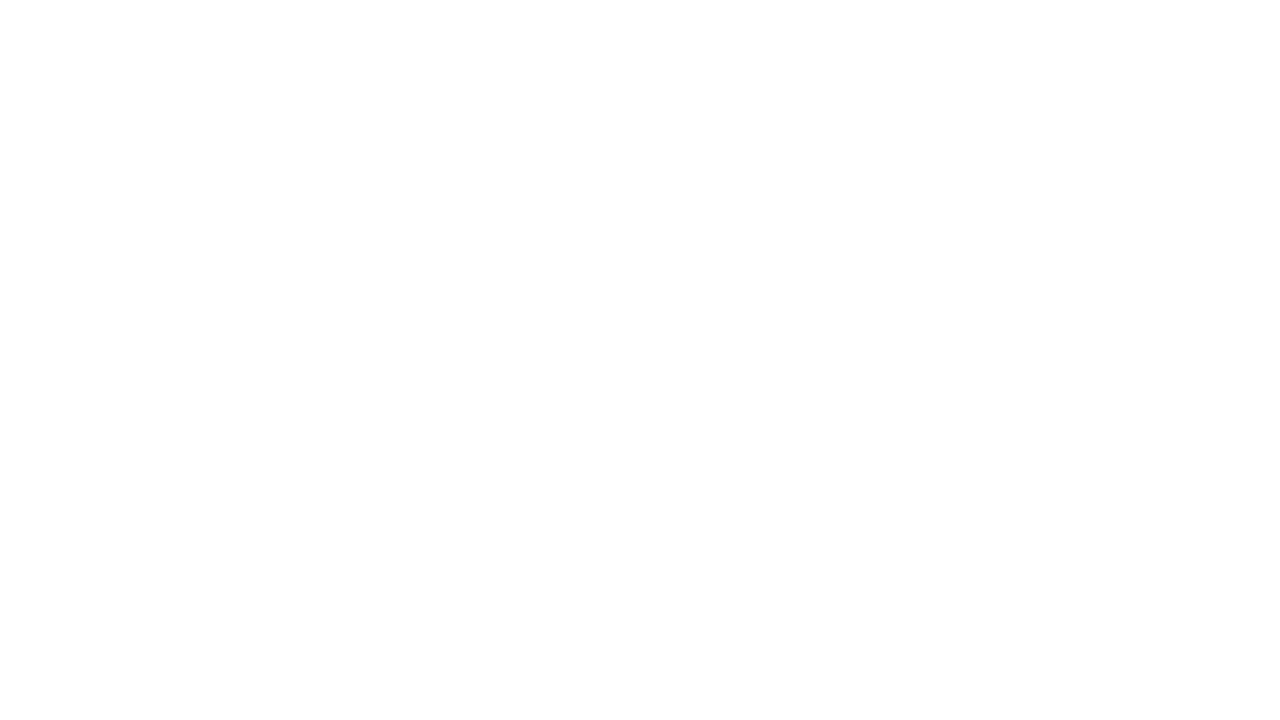